Tests a form submission by filling in personal details (first name, last name, email, mobile number, company) and clicking submit, then handles the resulting JavaScript alert popup by accepting it.

Starting URL: https://only-testing-blog.blogspot.com/2014/05/form.html

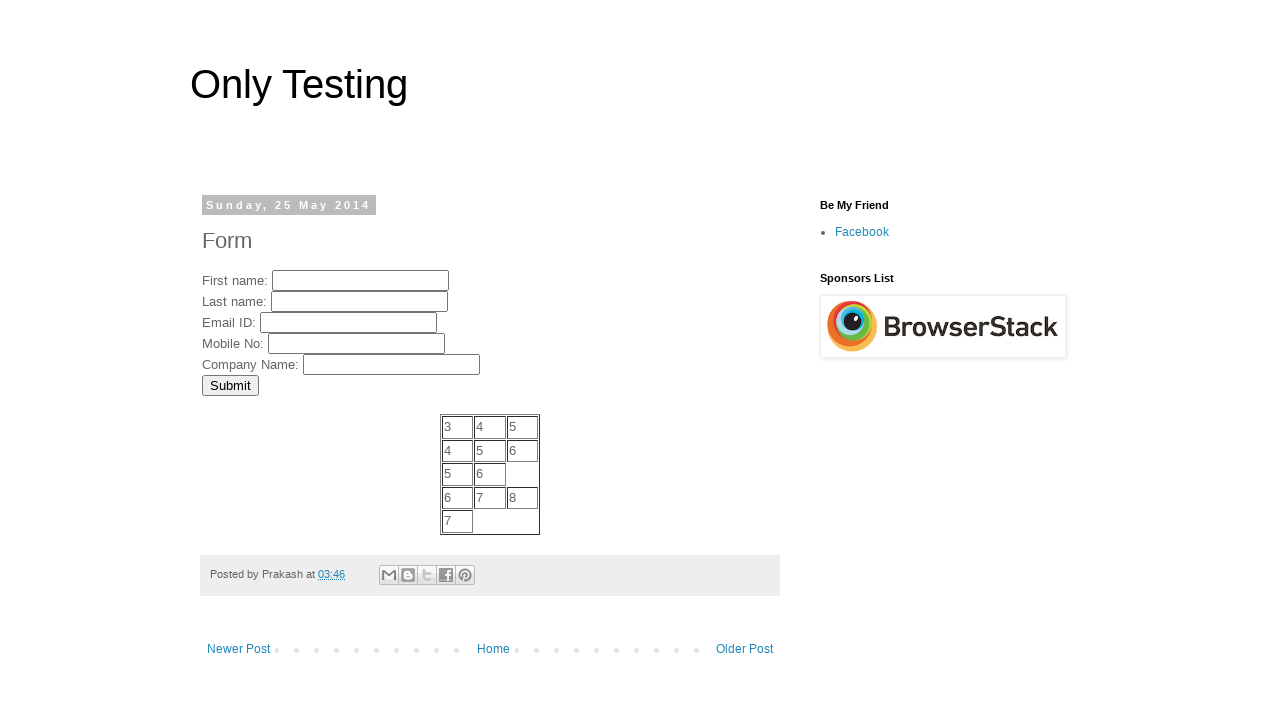

Filled first name field with 'Michael' on input[name='FirstName']
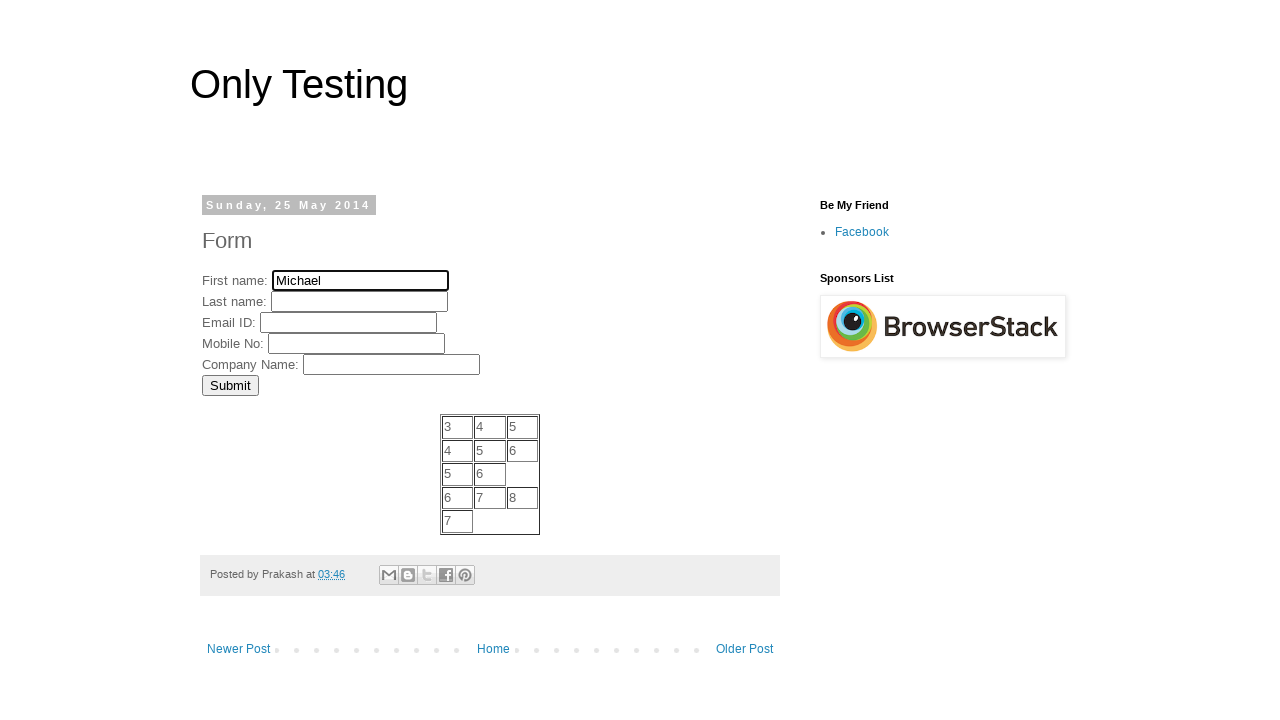

Filled last name field with 'Thompson' on input[name='LastName']
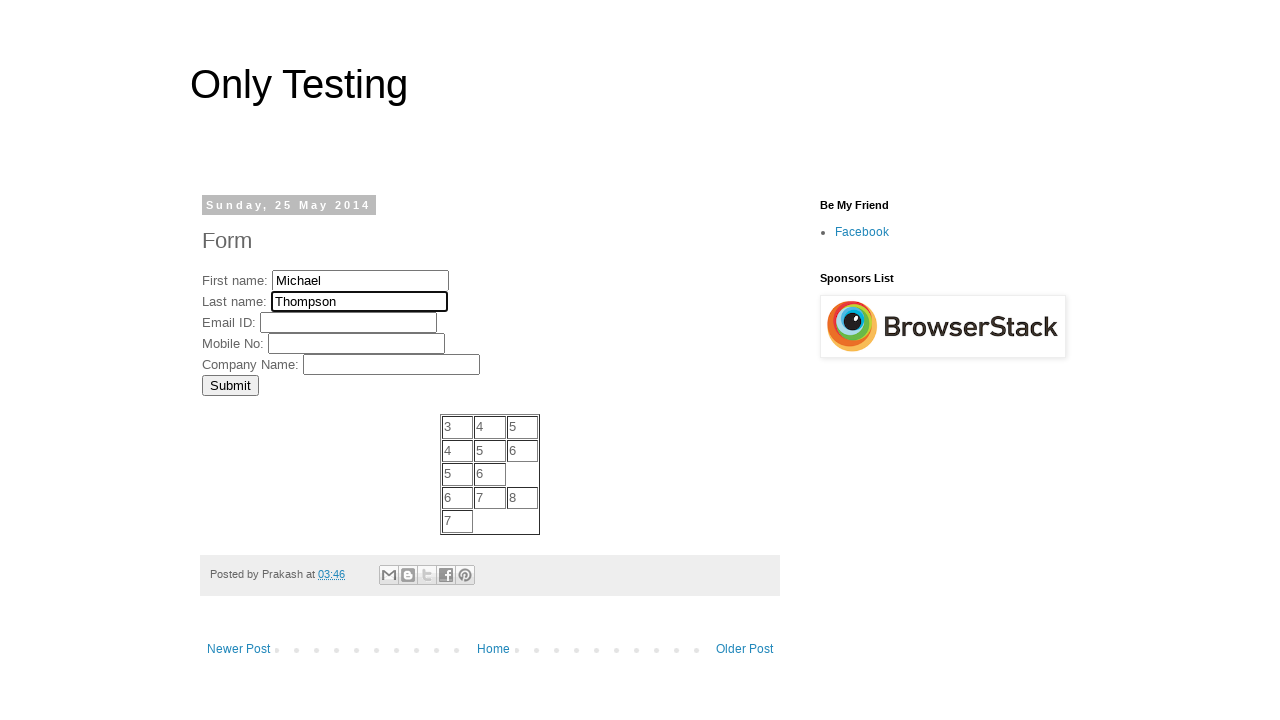

Filled email field with 'michael.thompson@testmail.com' on input[name='EmailID']
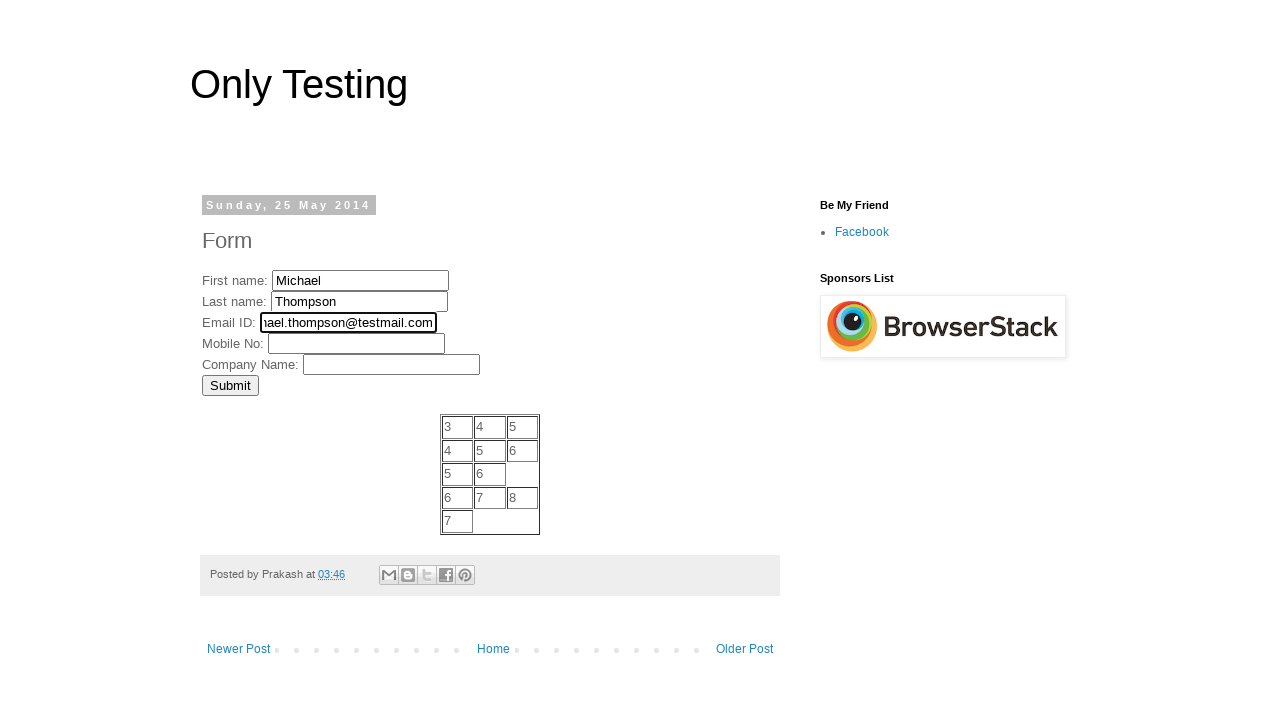

Filled mobile number field with '9876543210' on input[name='MobNo']
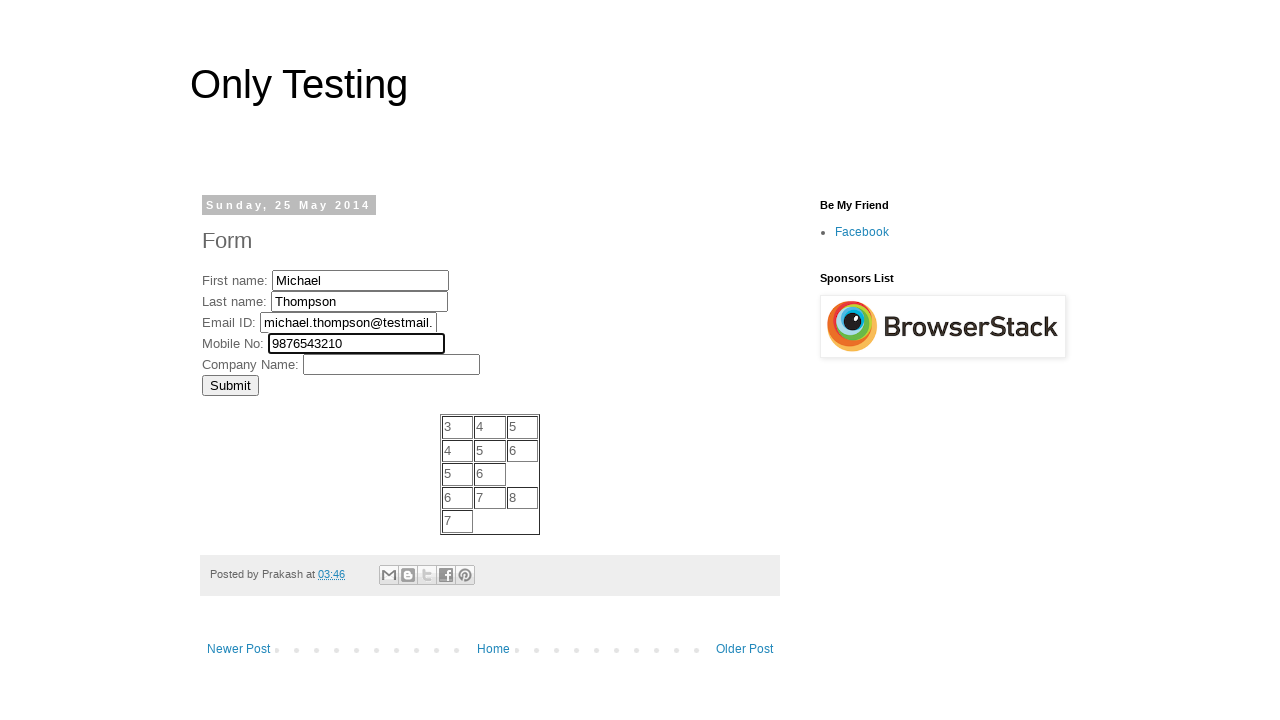

Filled company field with 'TechCorp Inc' on input[name='Company']
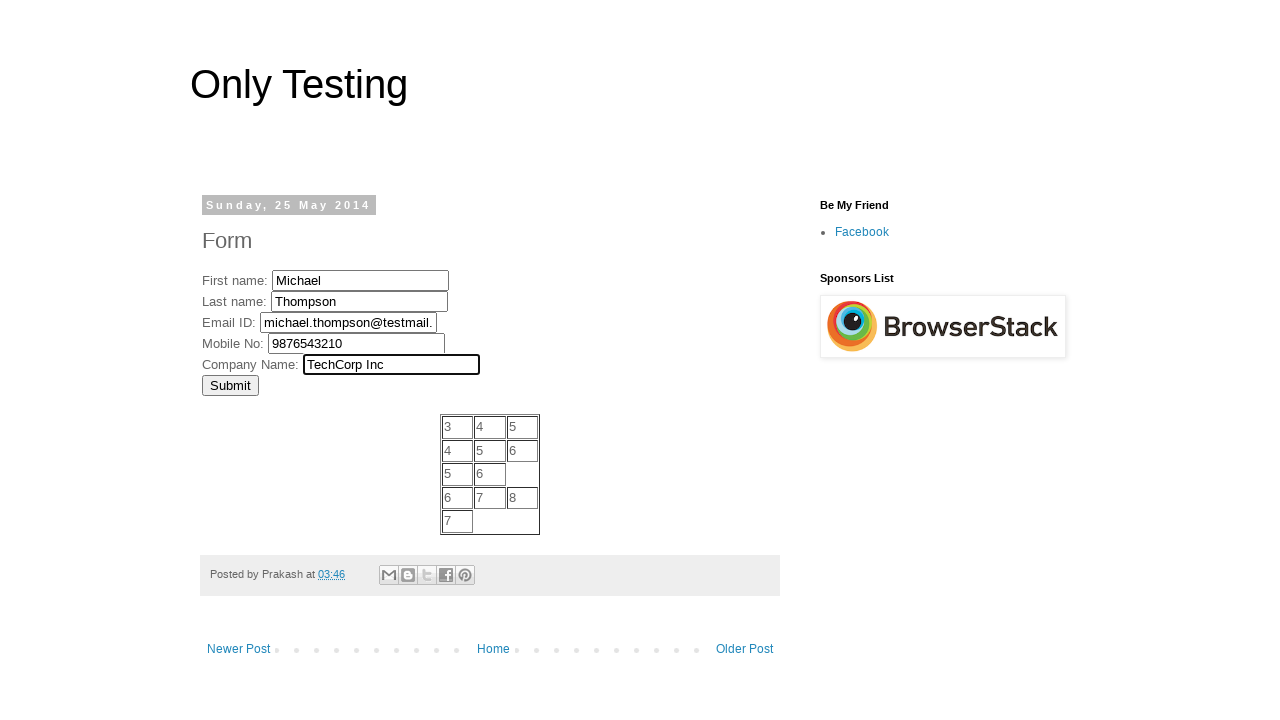

Clicked submit button at (230, 385) on input[value='Submit']
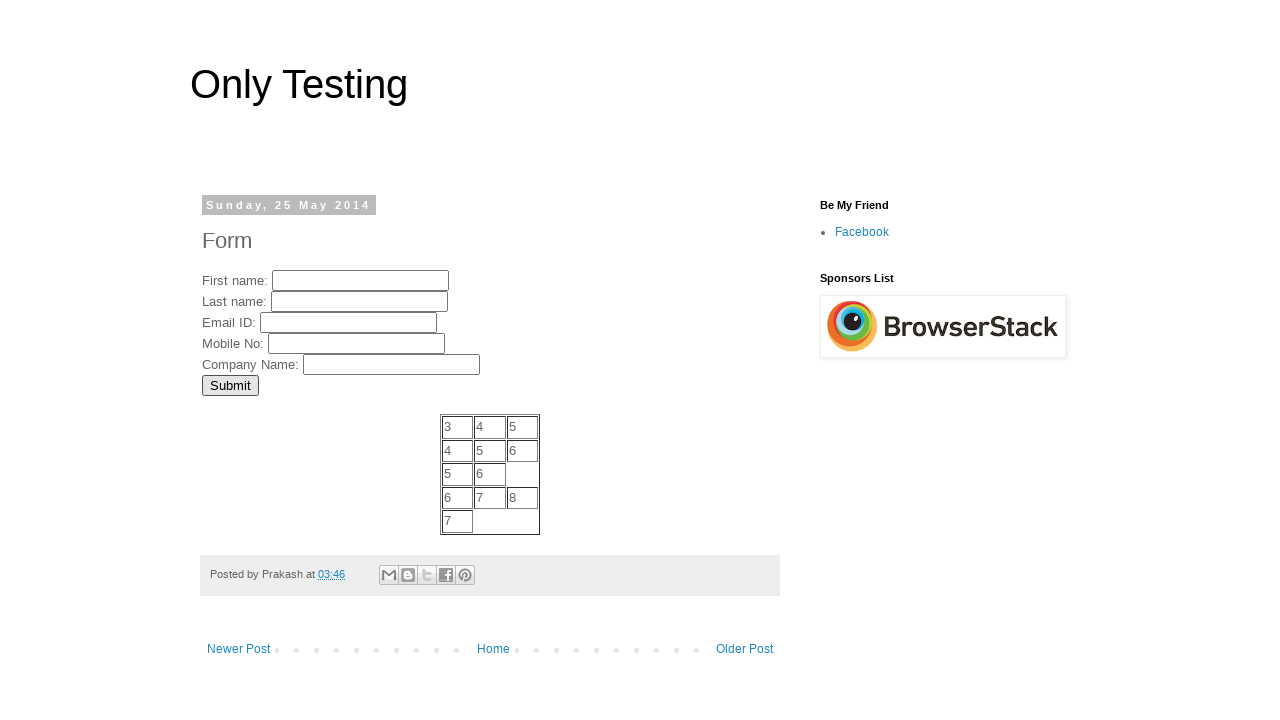

Set up dialog handler to accept alert popup
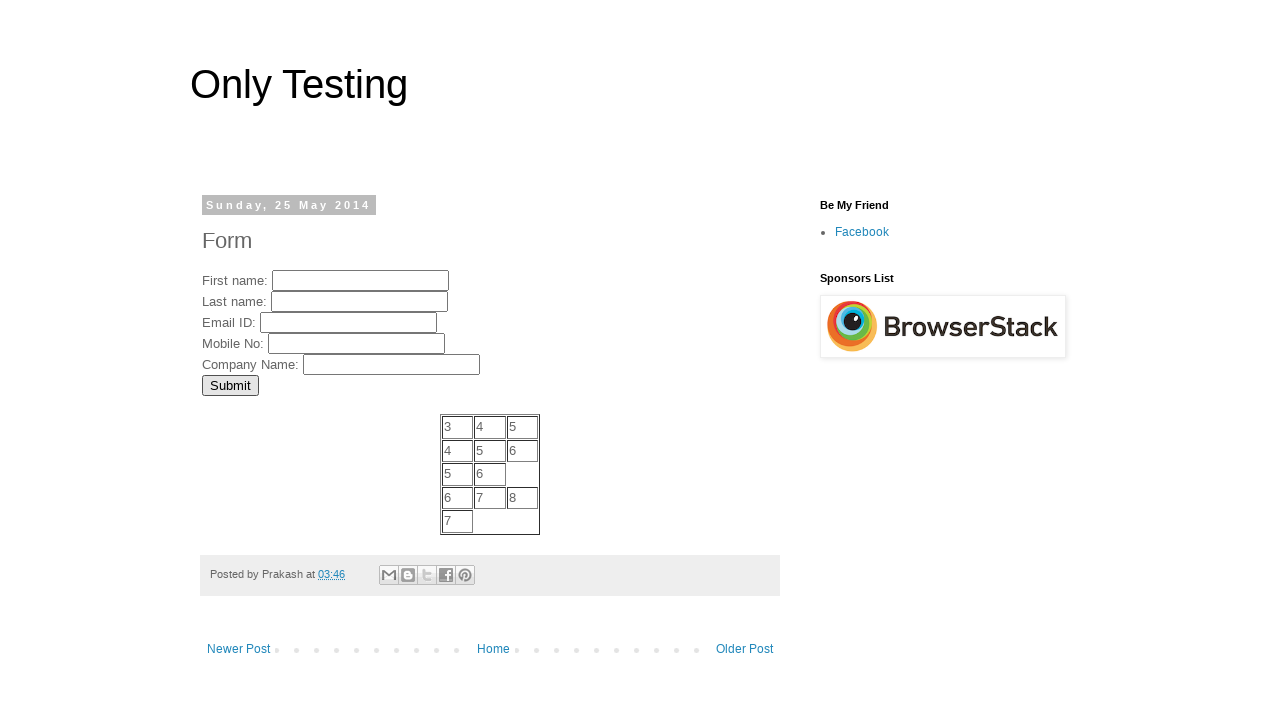

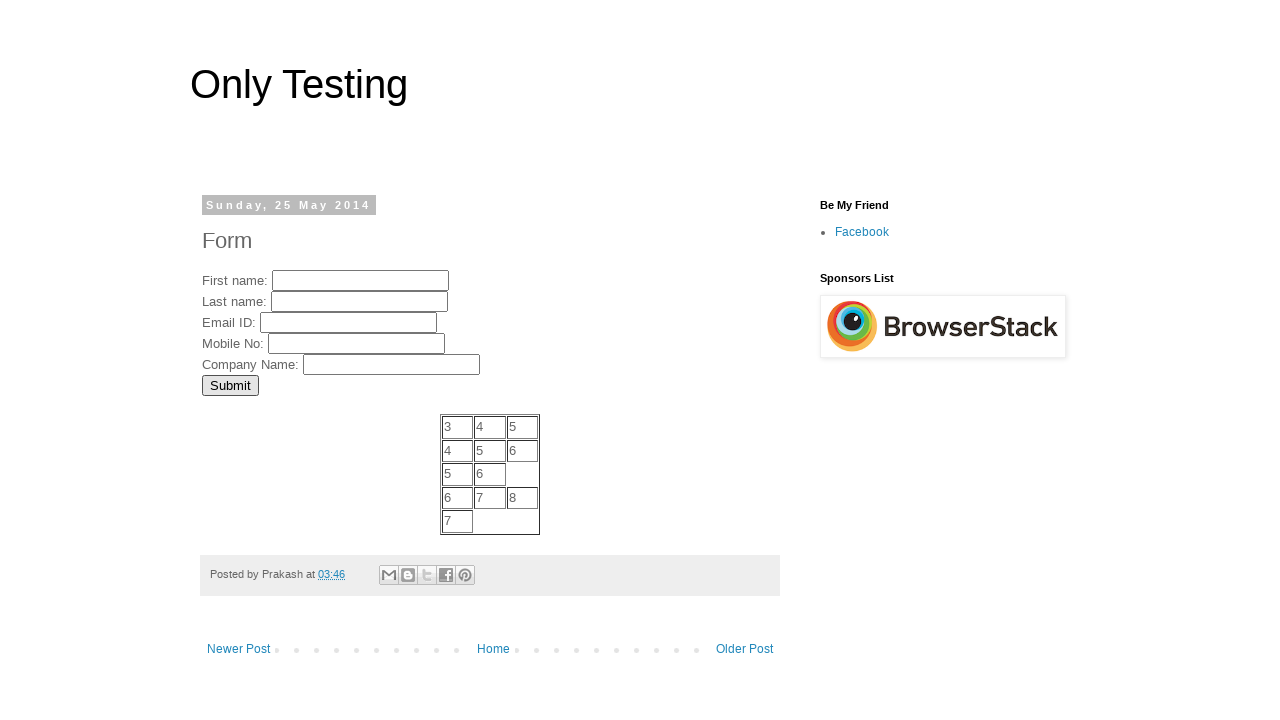